Tests form submission functionality by filling out a complete form with personal details including name, email, address, date, country, gender selection, and agreeing to terms before submitting.

Starting URL: https://letcode.in/forms

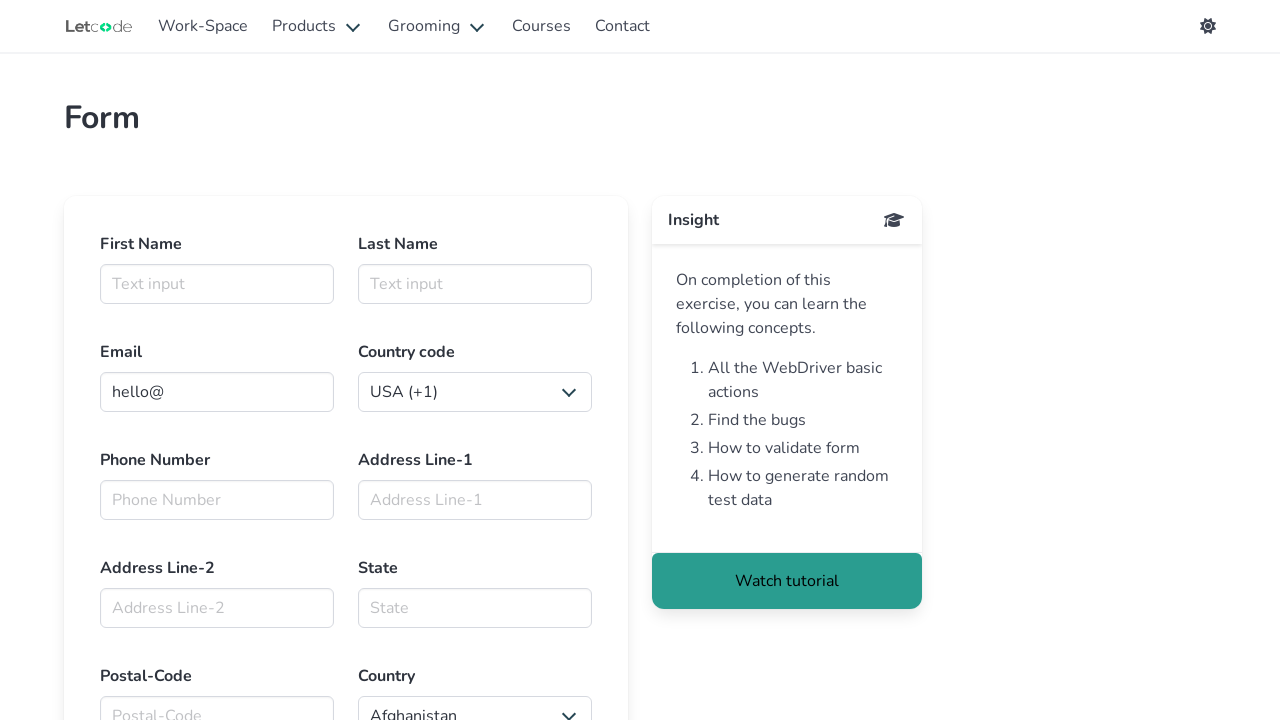

Filled first name field with 'Atharva' on #firstname
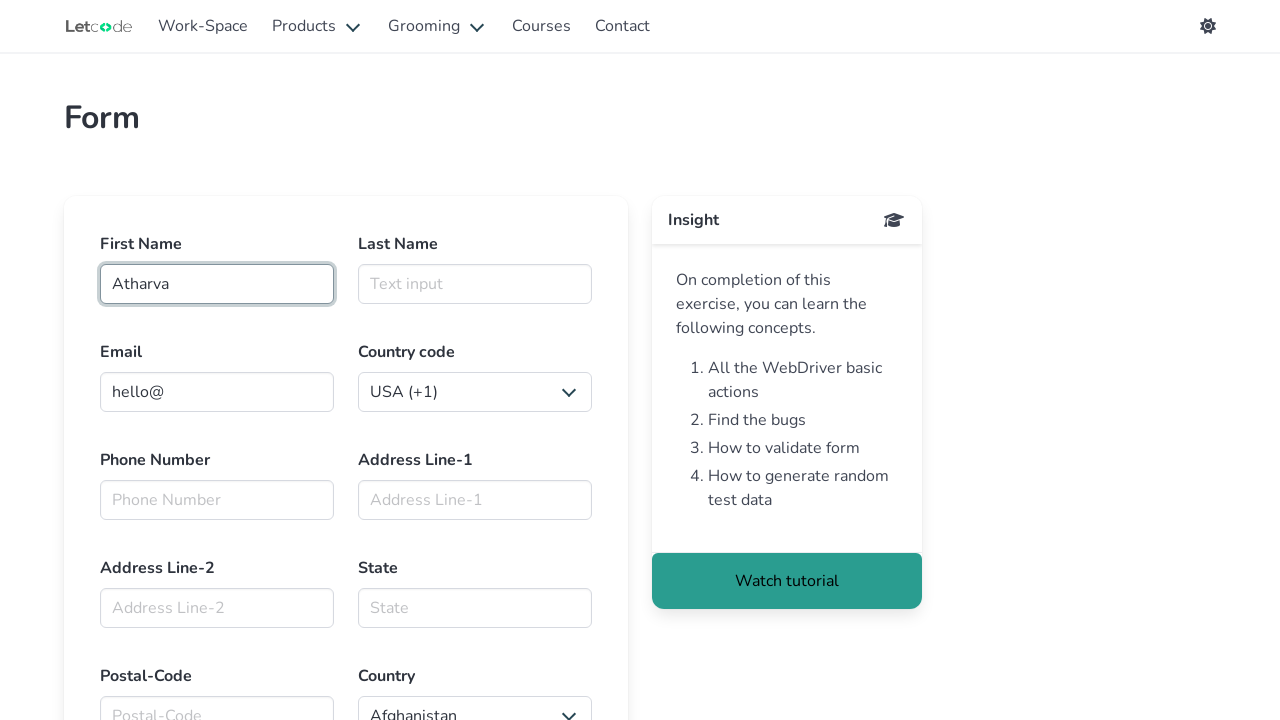

Filled last name field with 'Deshmukh' on #lasttname
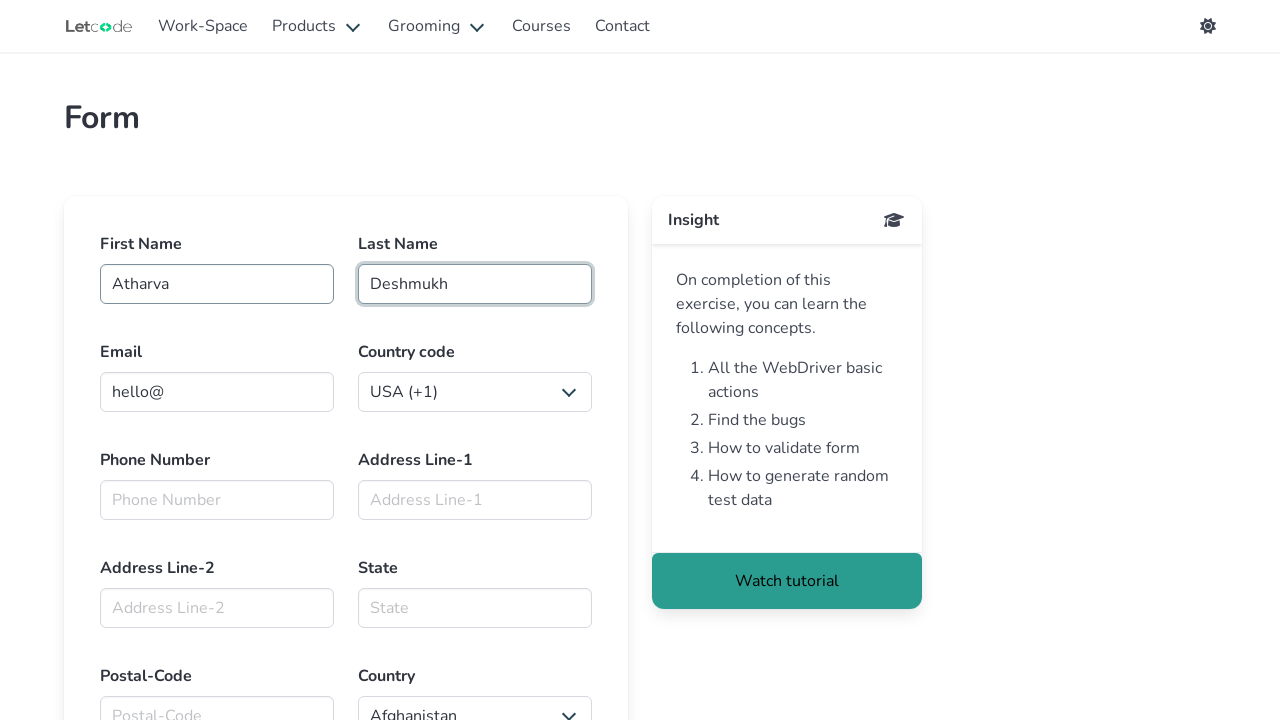

Filled email field with 'hello@com' on internal:role=textbox[name="Email"i]
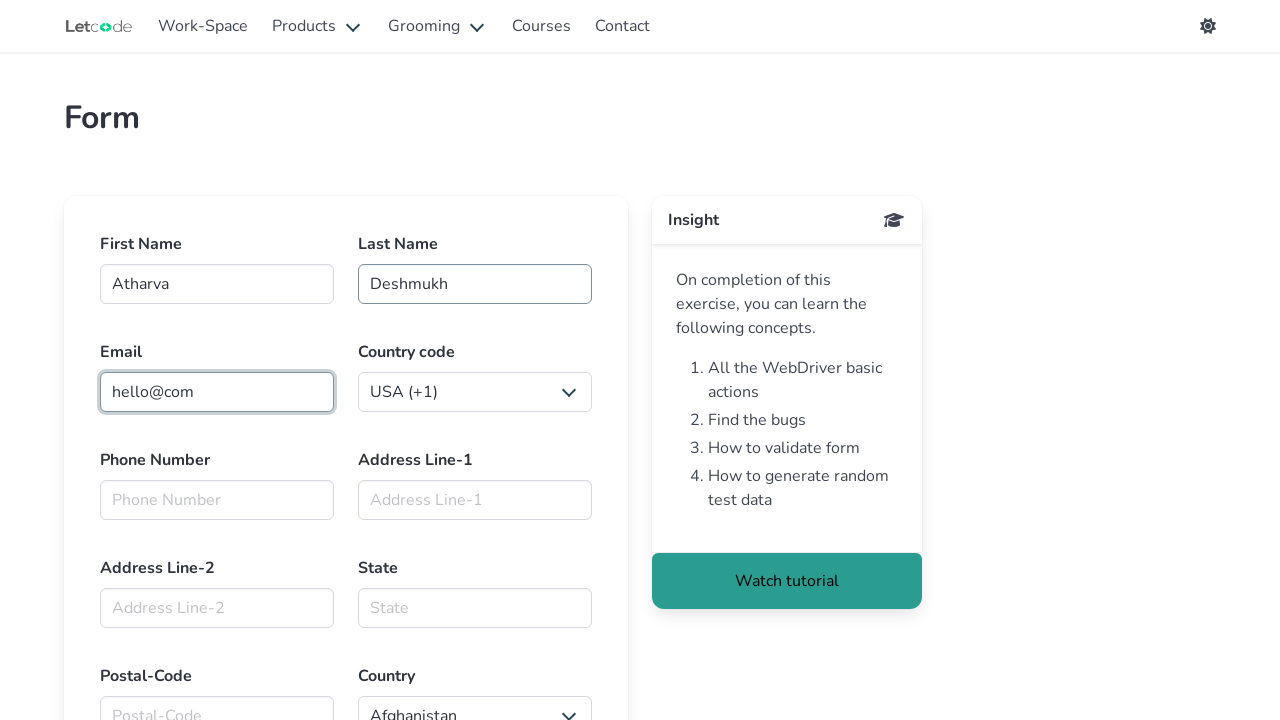

Selected country code '+91' (India) on form div >> internal:has-text="EmailCountry codeUSA (+1)UK"i >> internal:role=co
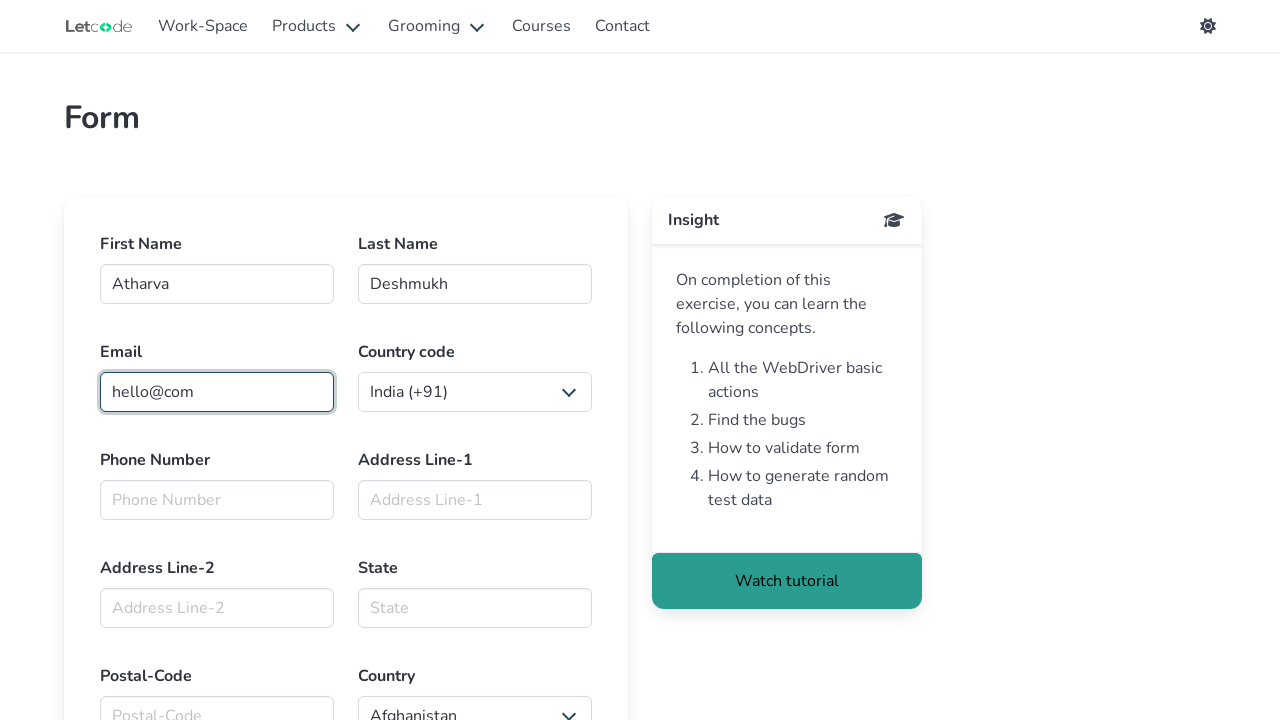

Clicked on Address Line-1 field at (475, 500) on internal:role=textbox[name="Address Line-1"i]
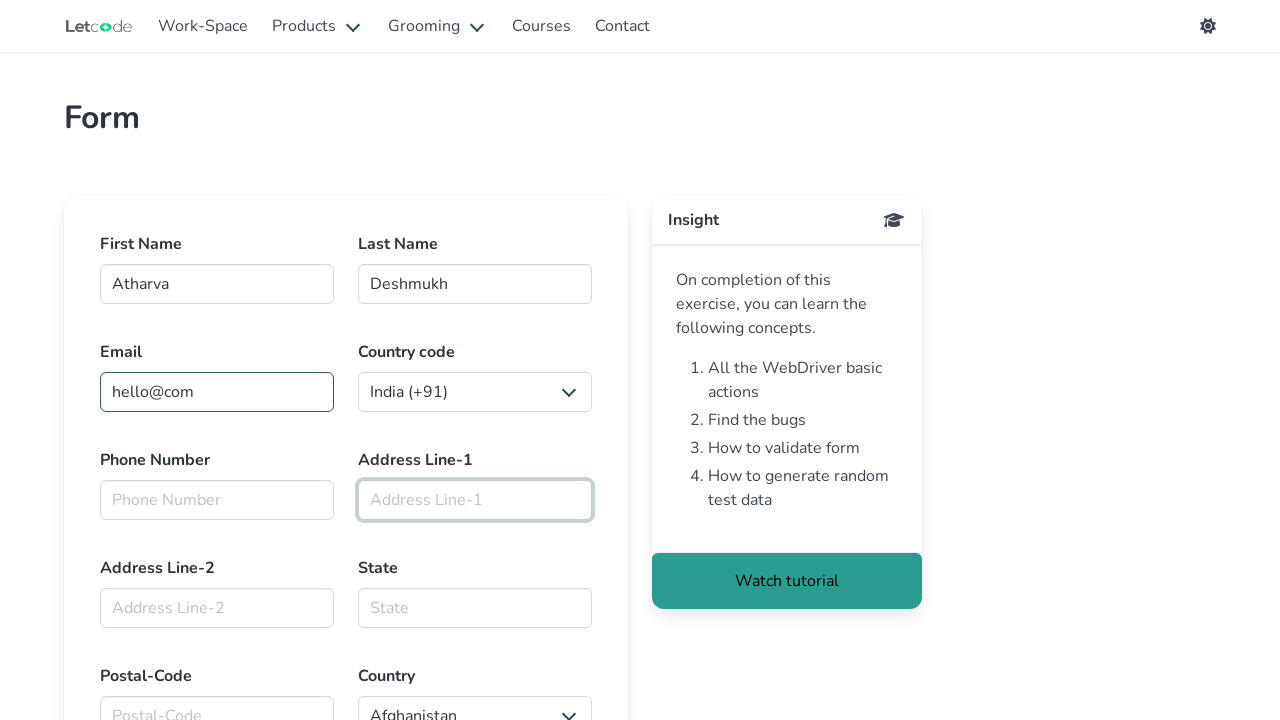

Filled Address Line-1 with 'aaaaaaaaaa' on internal:role=textbox[name="Address Line-1"i]
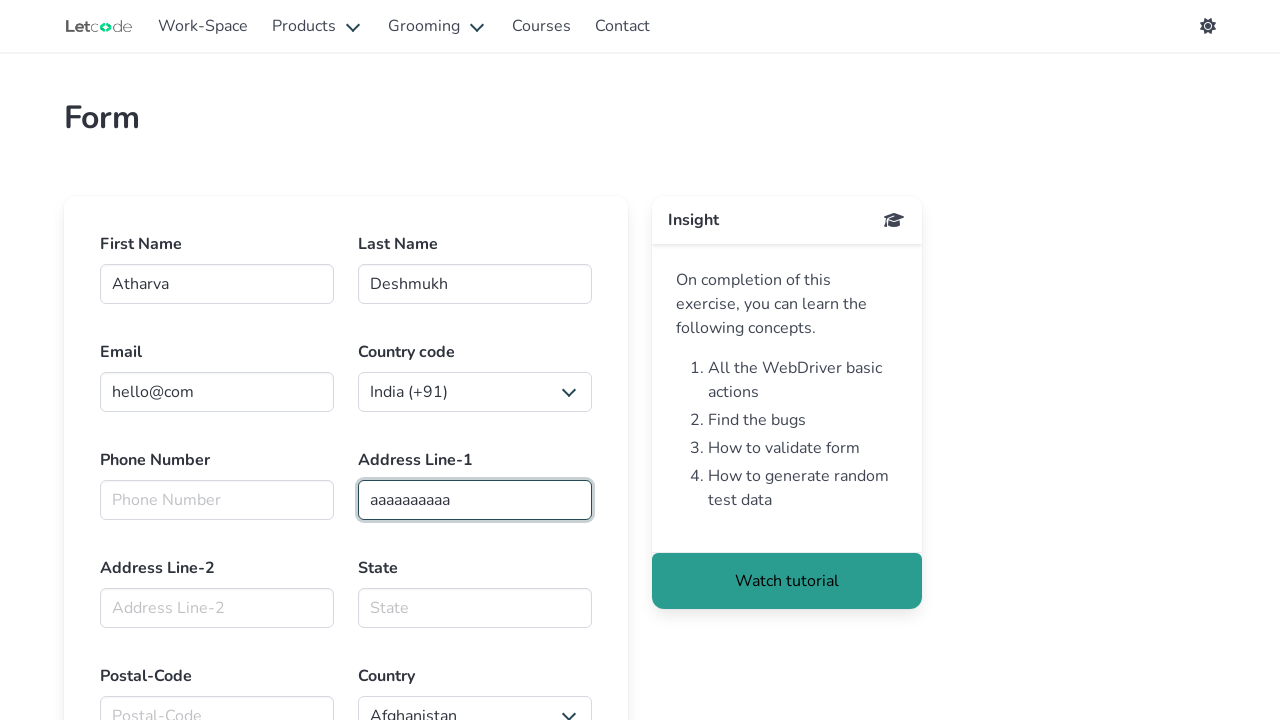

Clicked on Address Line-2 field at (217, 608) on internal:role=textbox[name="Address Line-2"i]
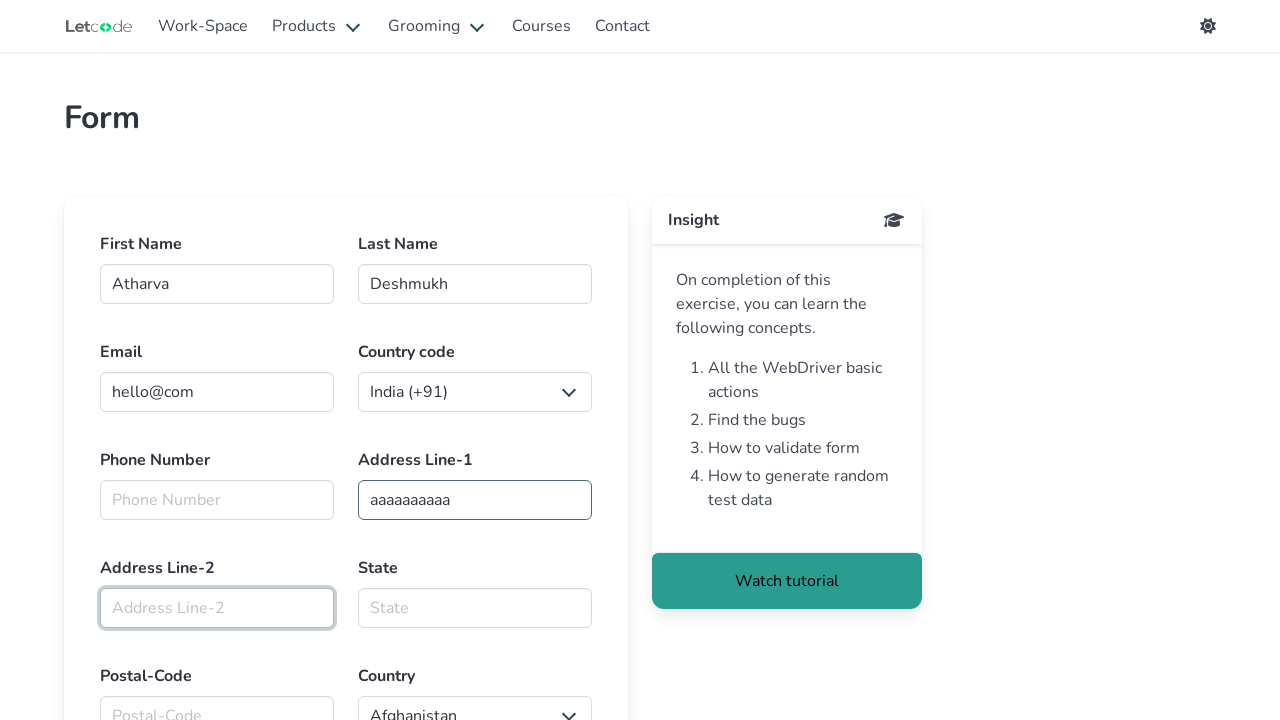

Filled Address Line-2 with 'xxxxxxxxxxxxxxxxx' on internal:role=textbox[name="Address Line-2"i]
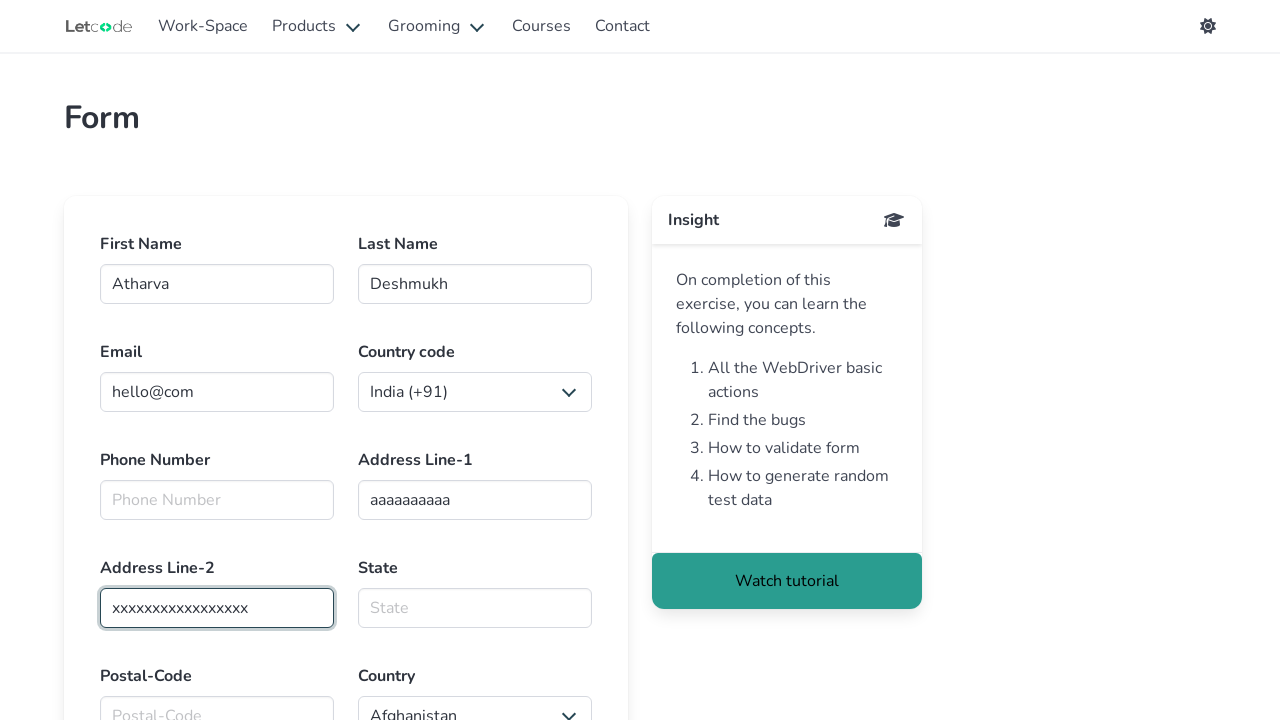

Filled date of birth with '2025-05-05' on input[type="date"]
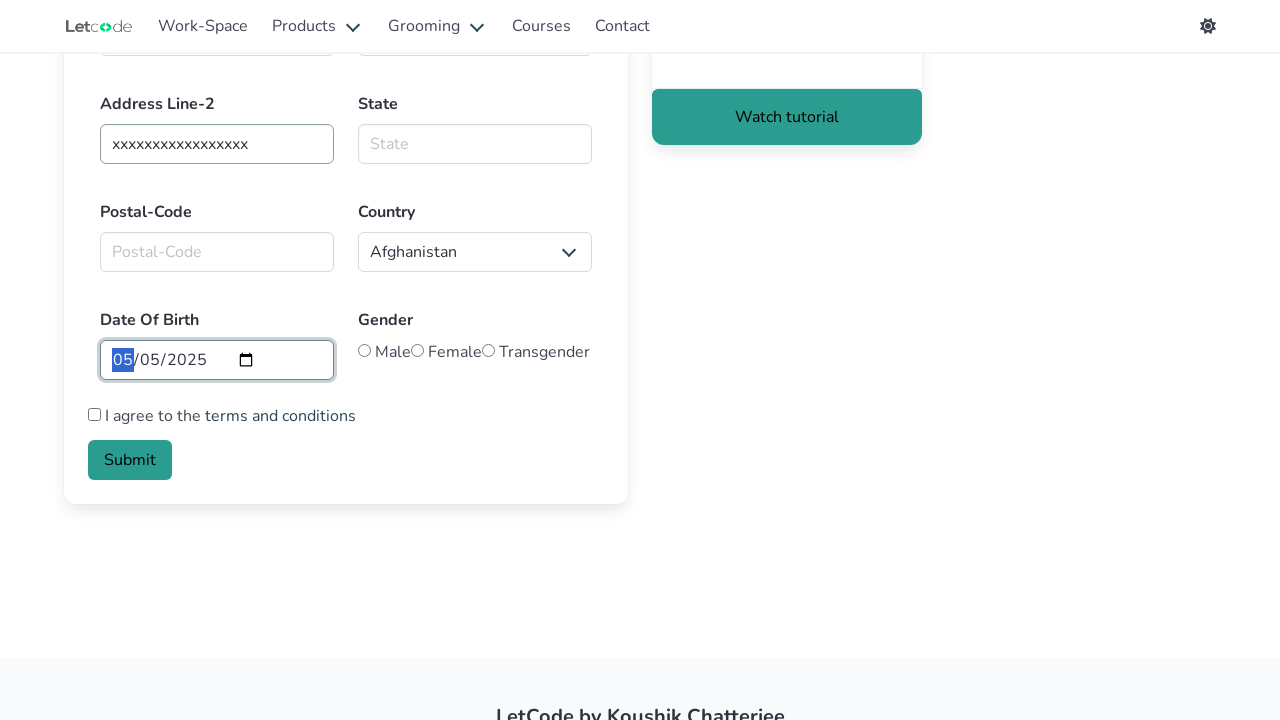

Selected country 'India' from dropdown on form div >> internal:has-text="Postal-CodeCountryAfghanistan"i >> internal:role=
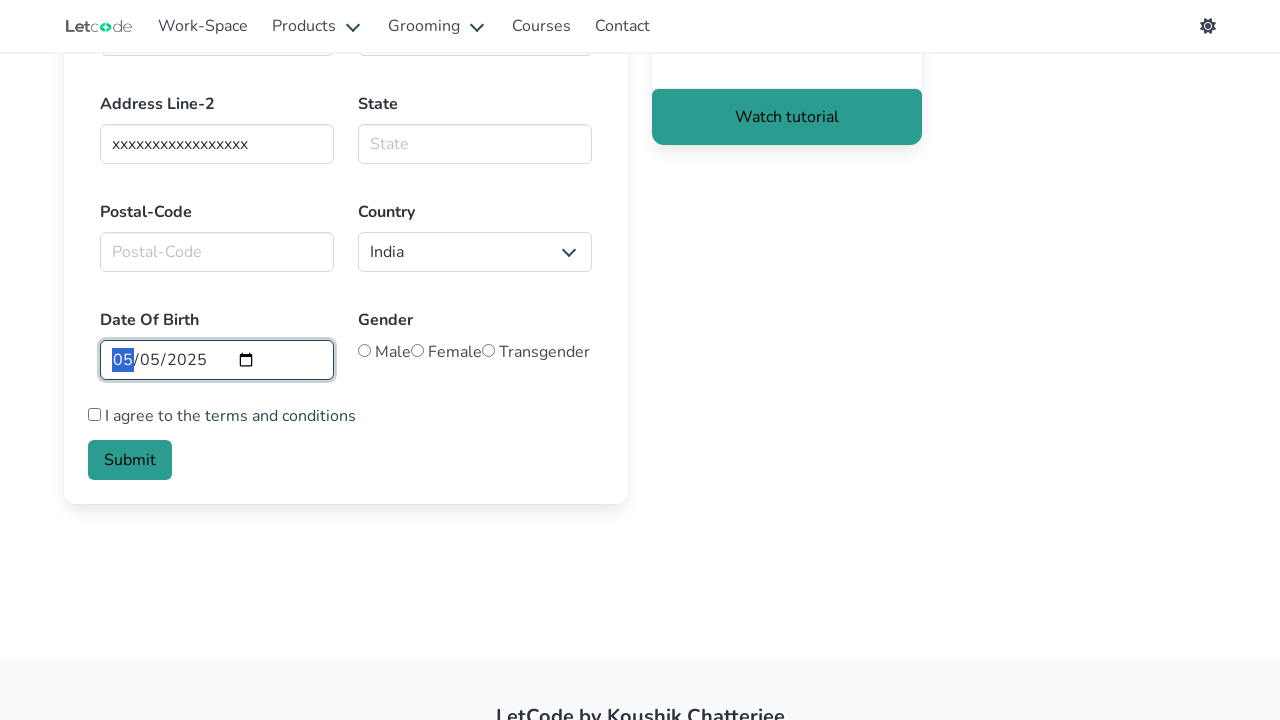

Selected 'Male' as gender at (364, 350) on internal:role=radio[name="Male"s]
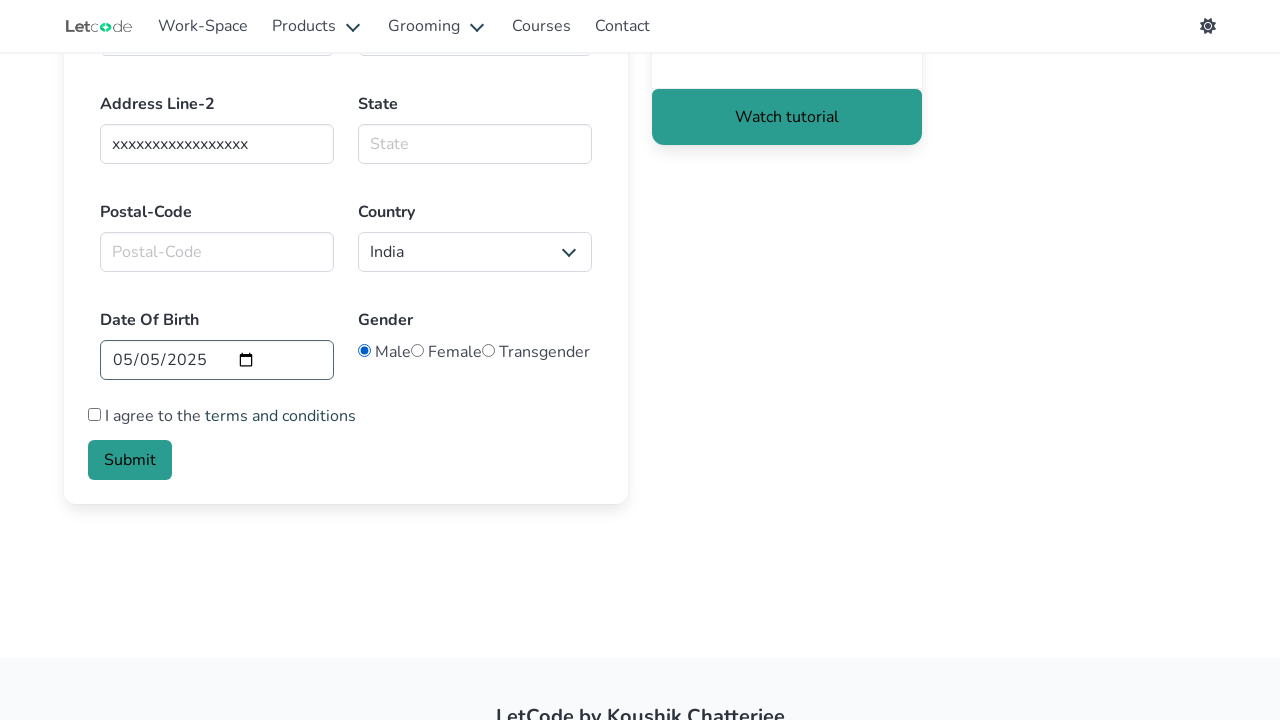

Checked 'I agree to the terms and conditions' checkbox at (94, 414) on internal:role=checkbox[name="I agree to the terms and"i]
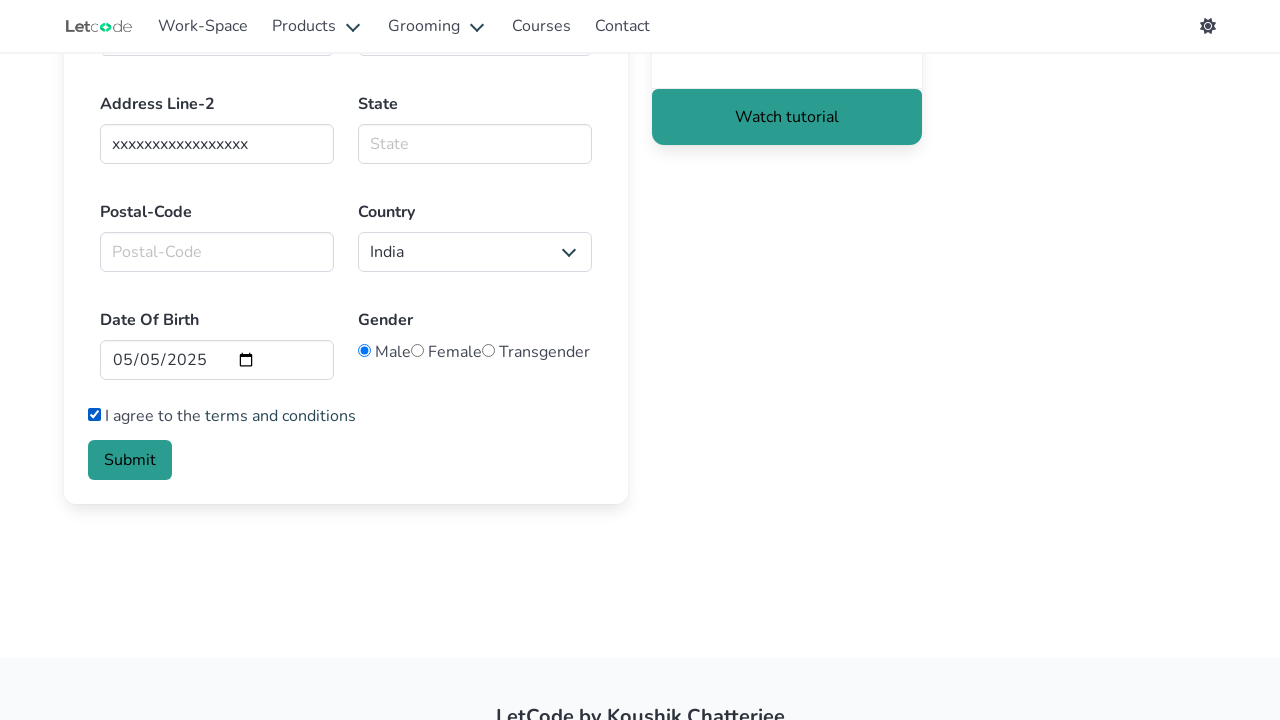

Clicked Submit button to submit the form at (130, 460) on internal:role=button[name="Submit"i]
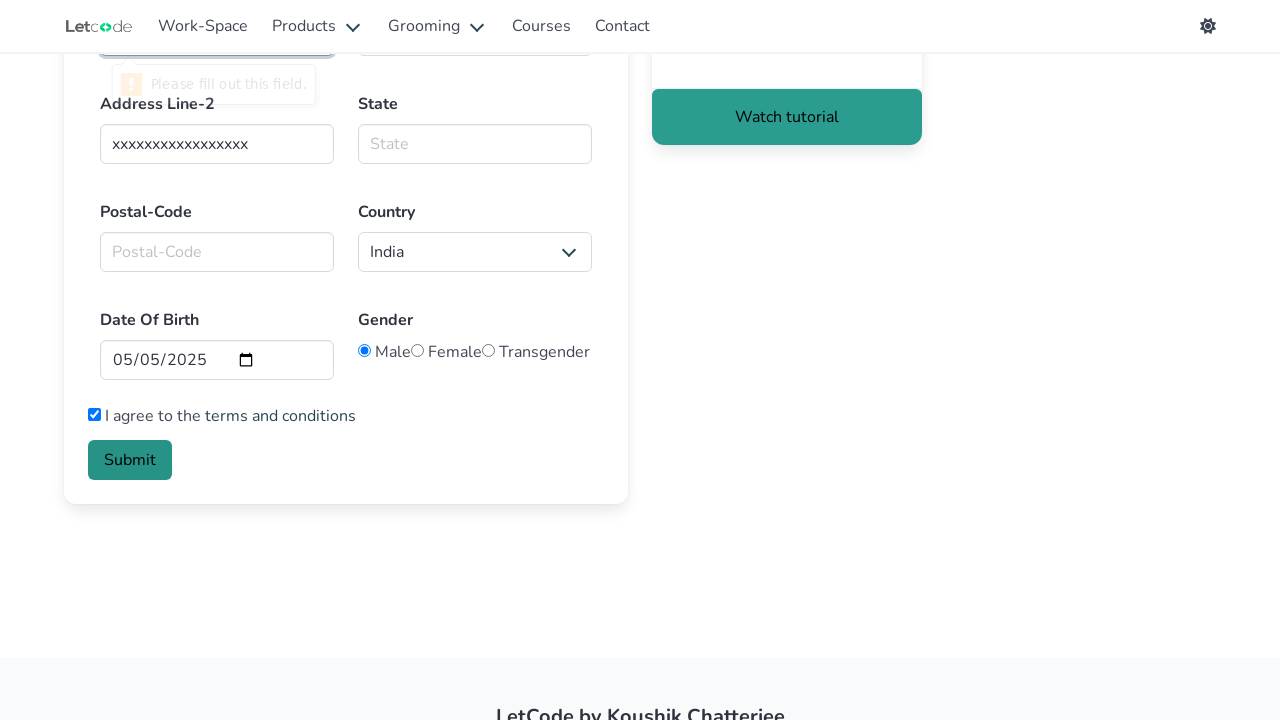

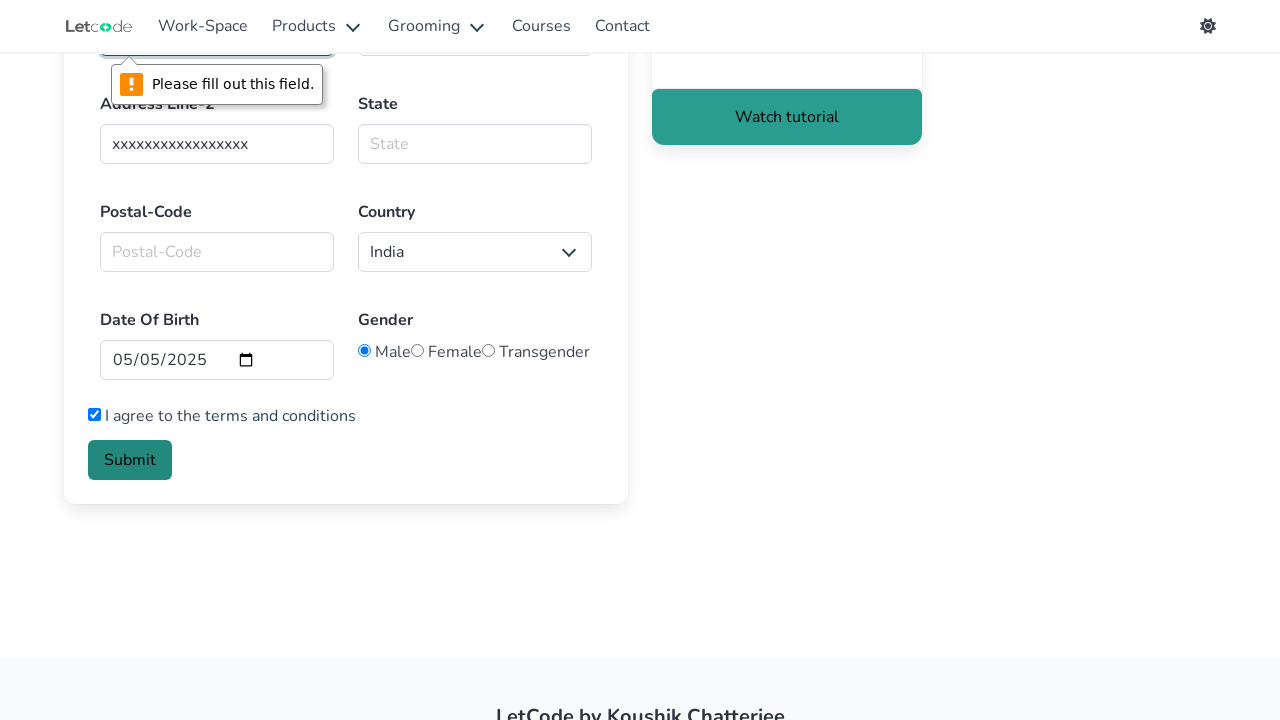